Tests that email textbox, age radio button, and education textarea are displayed and can receive input

Starting URL: https://automationfc.github.io/basic-form/index.html

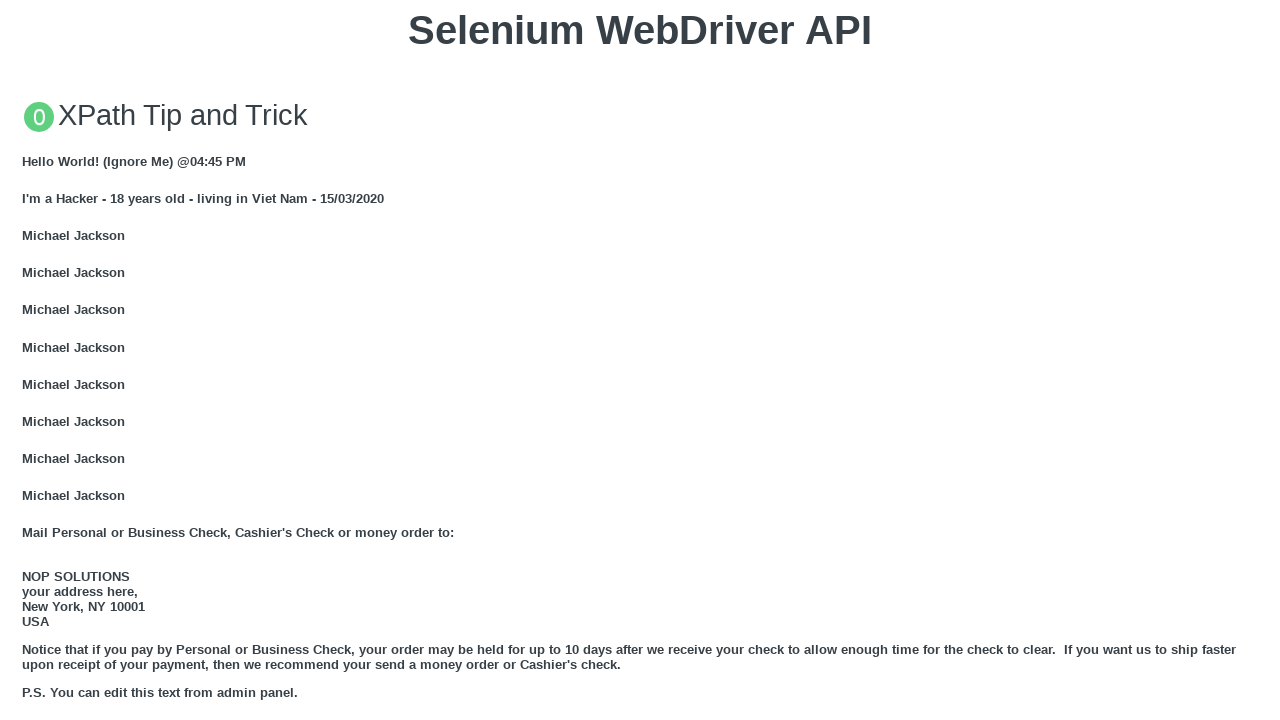

Cleared email textbox on #mail
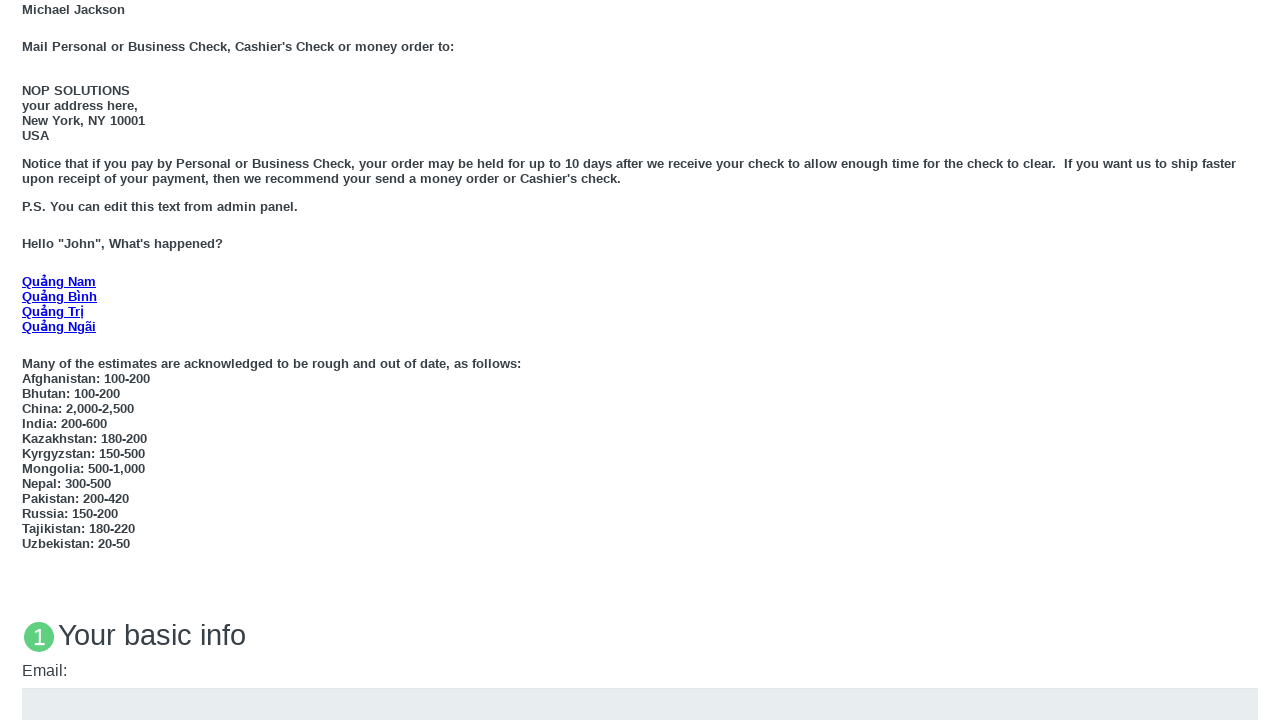

Filled email textbox with 'automationtestting@gmail.com' on #mail
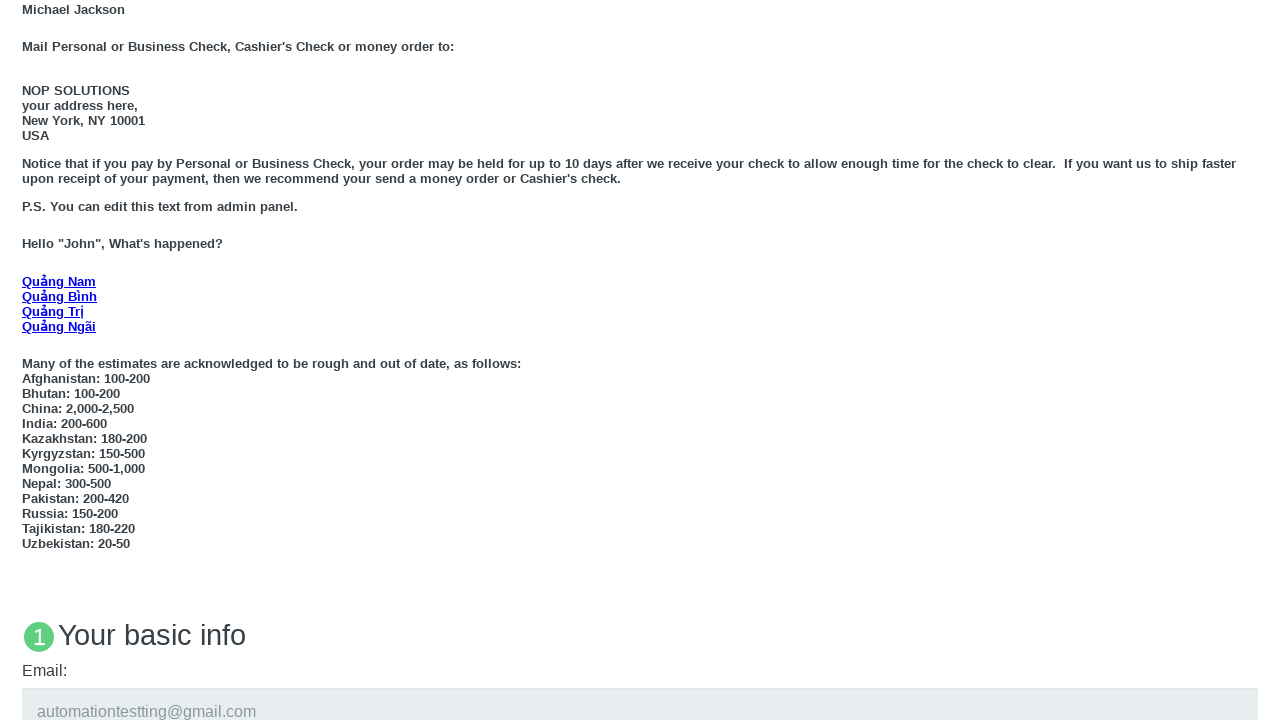

Clicked 'Under 18' age radio button at (28, 360) on #under_18
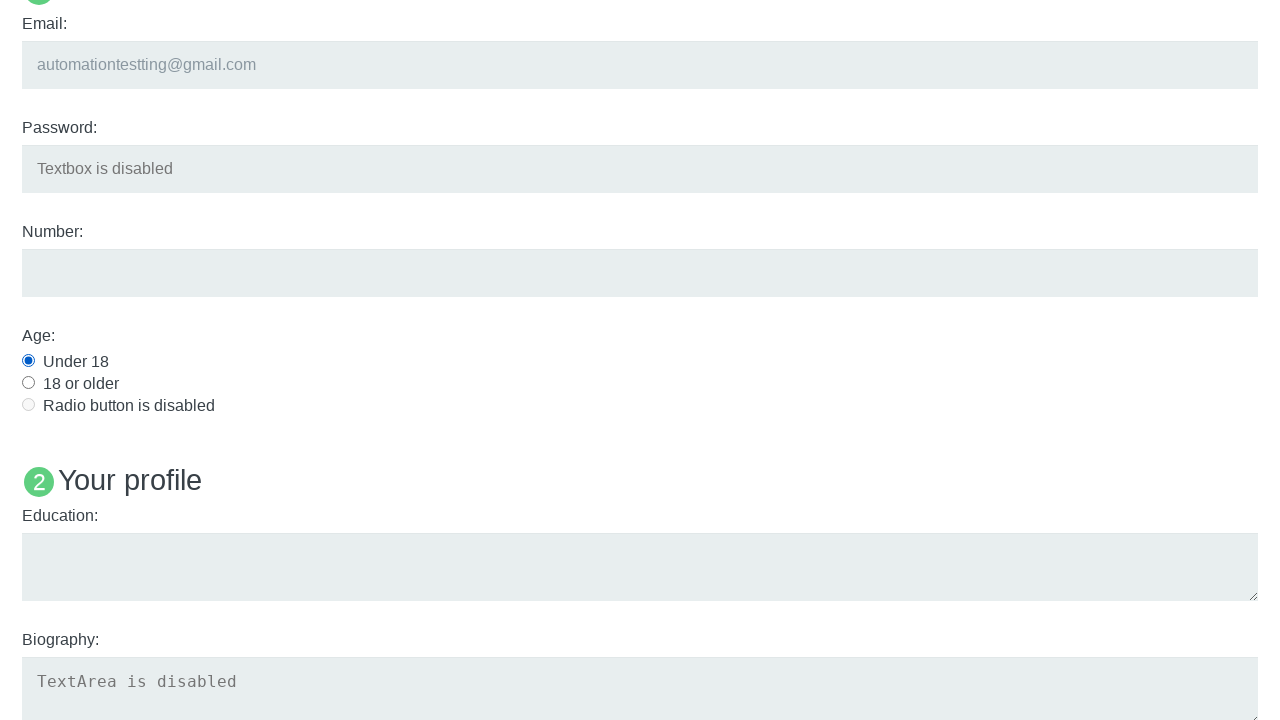

Cleared education textarea on #edu
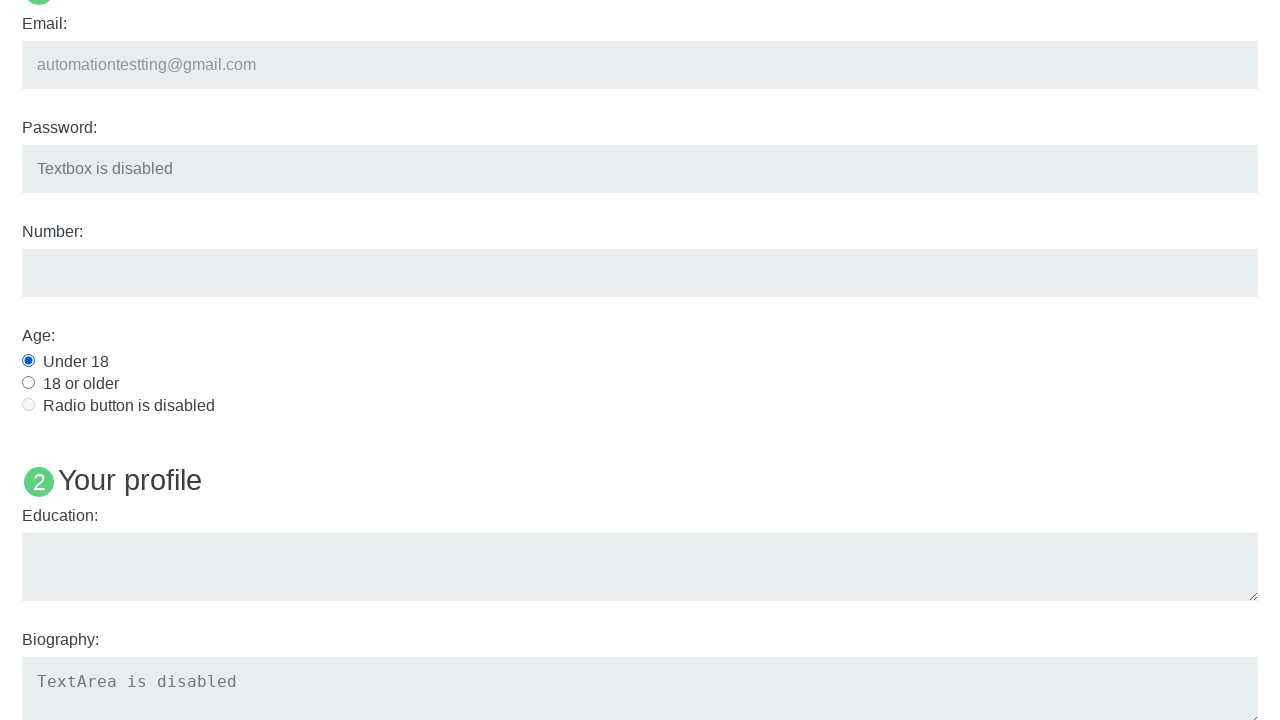

Filled education textarea with 'Automation Testing' on #edu
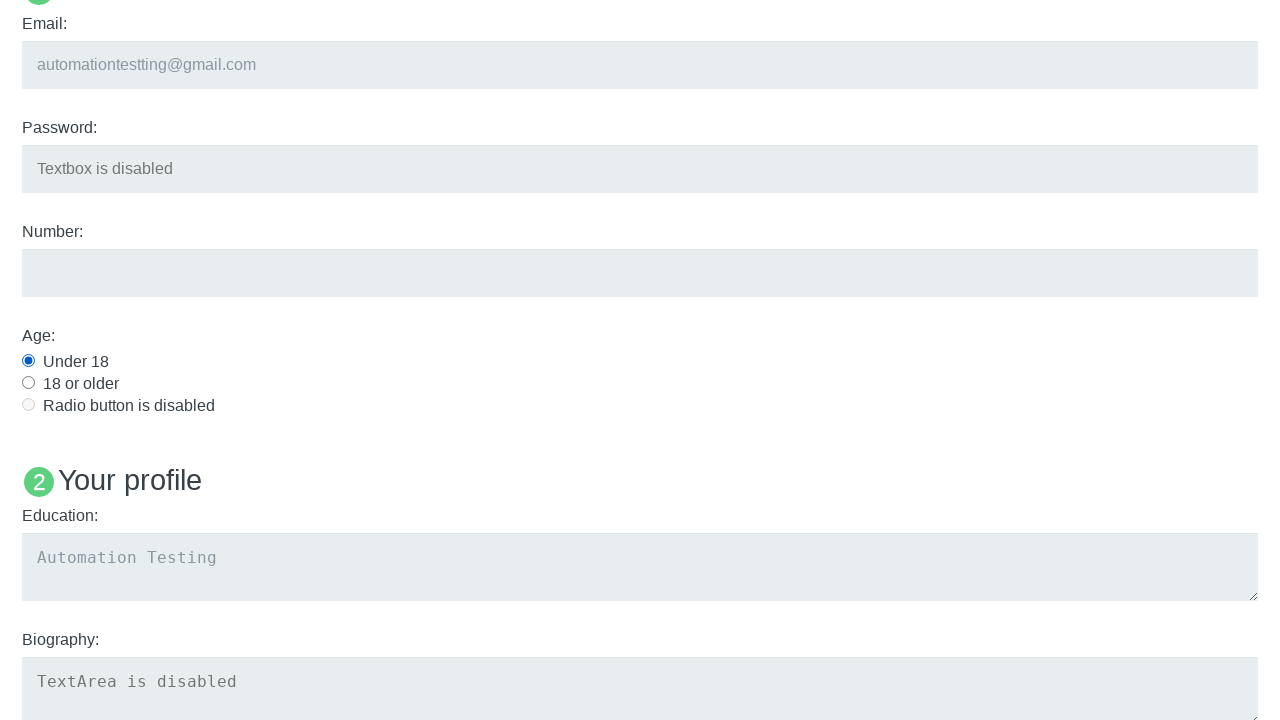

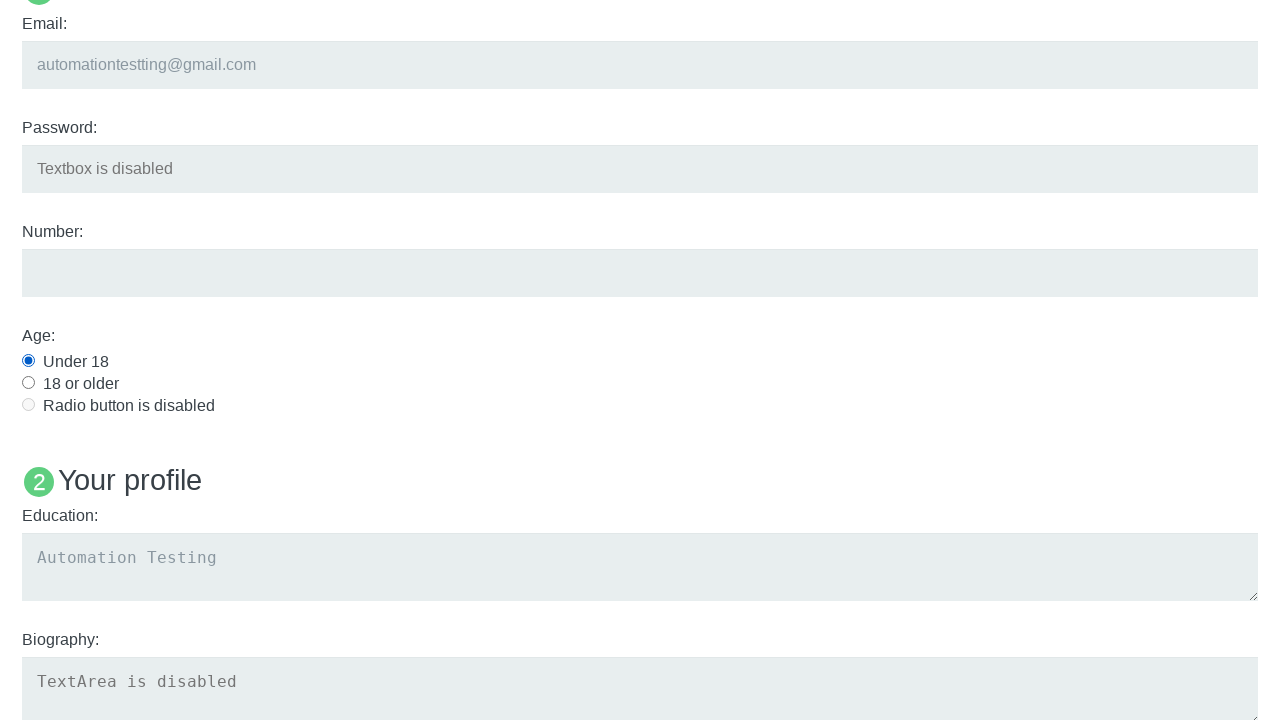